Tests dynamic controls page with explicit waits by clicking Remove button, waiting for "It's gone!" message, then clicking Add button and waiting for "It's back!" message

Starting URL: https://the-internet.herokuapp.com/dynamic_controls

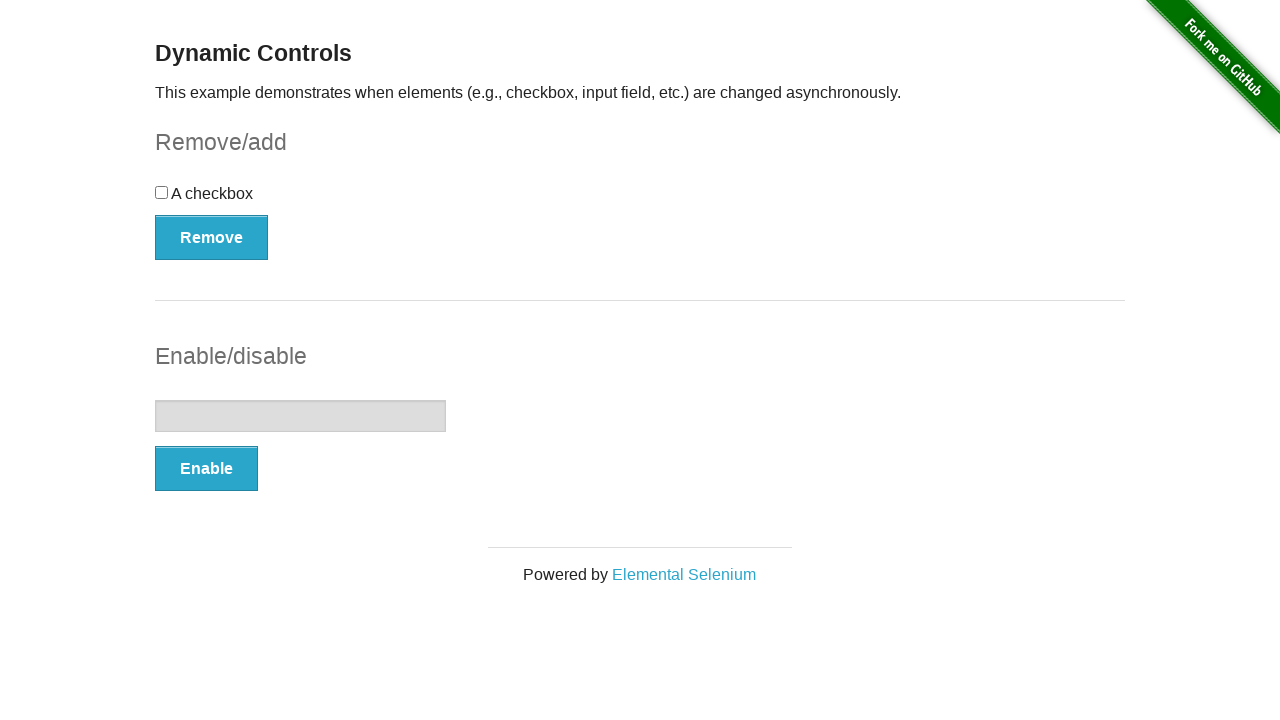

Navigated to dynamic controls page
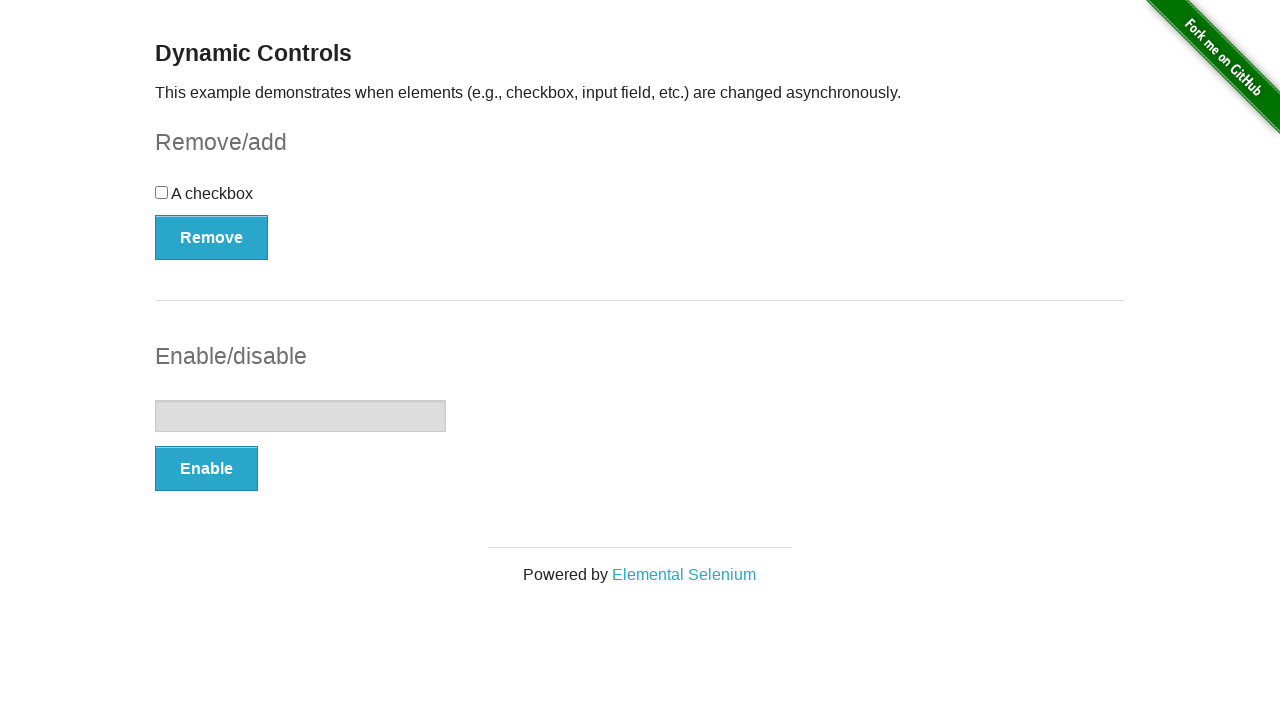

Clicked Remove button at (212, 237) on button[onclick='swapCheckbox()']
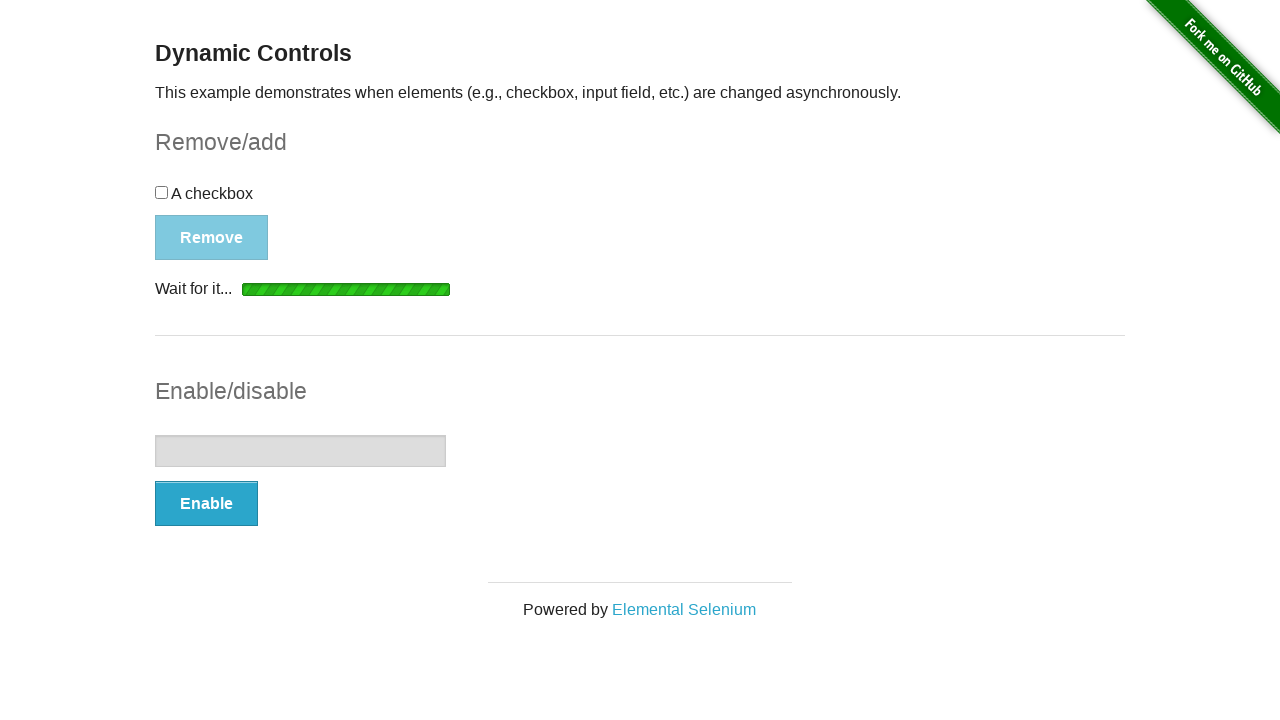

Waited for and confirmed 'It's gone!' message is visible
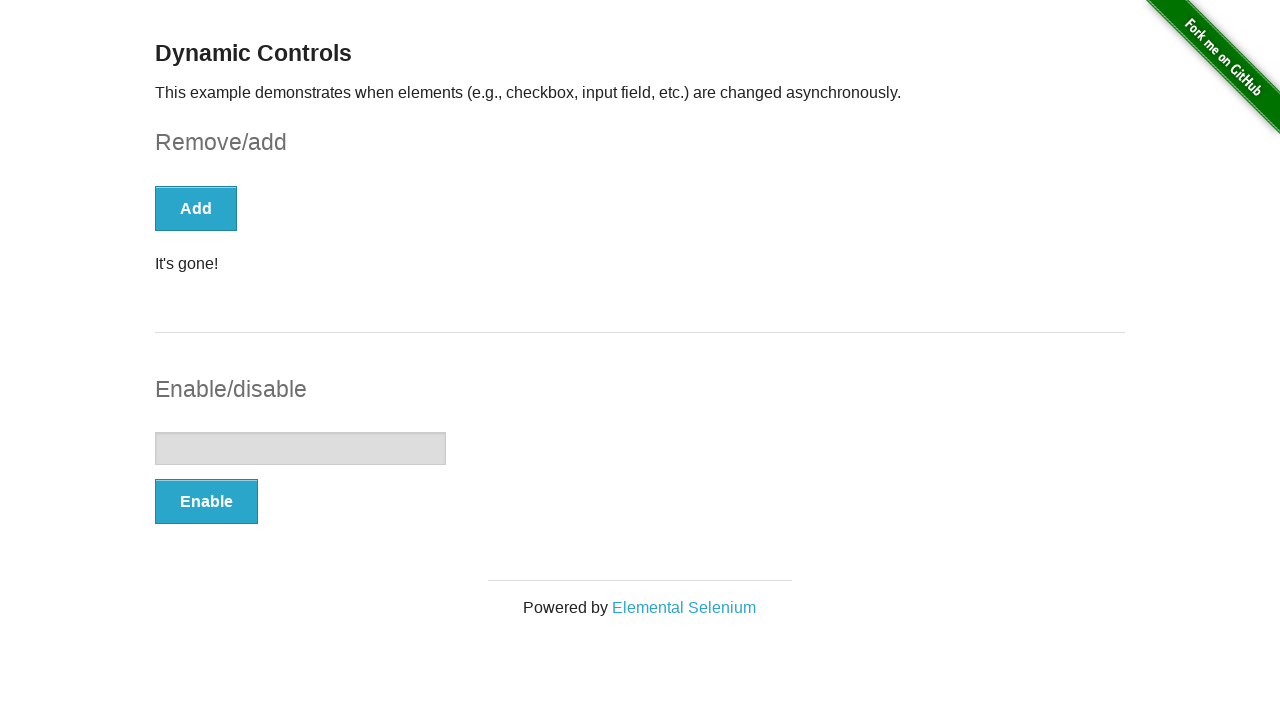

Clicked Add button at (196, 208) on button[onclick='swapCheckbox()']
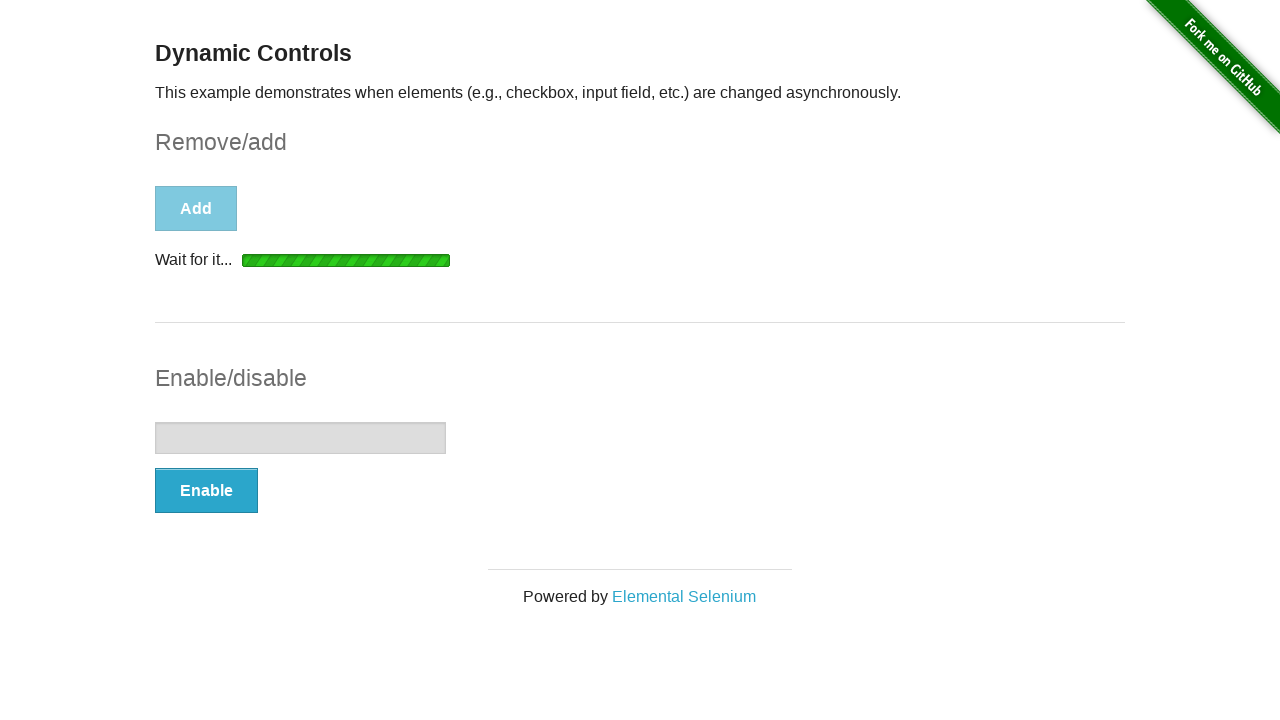

Waited for and confirmed 'It's back!' message is visible
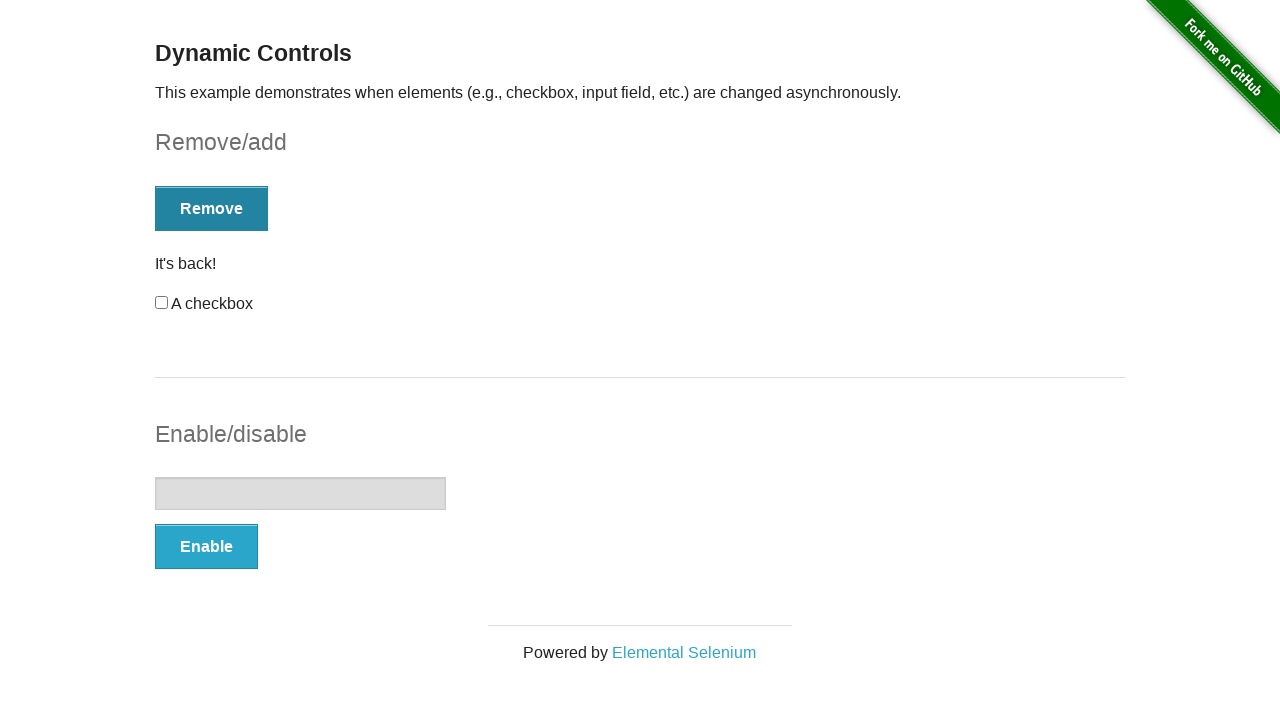

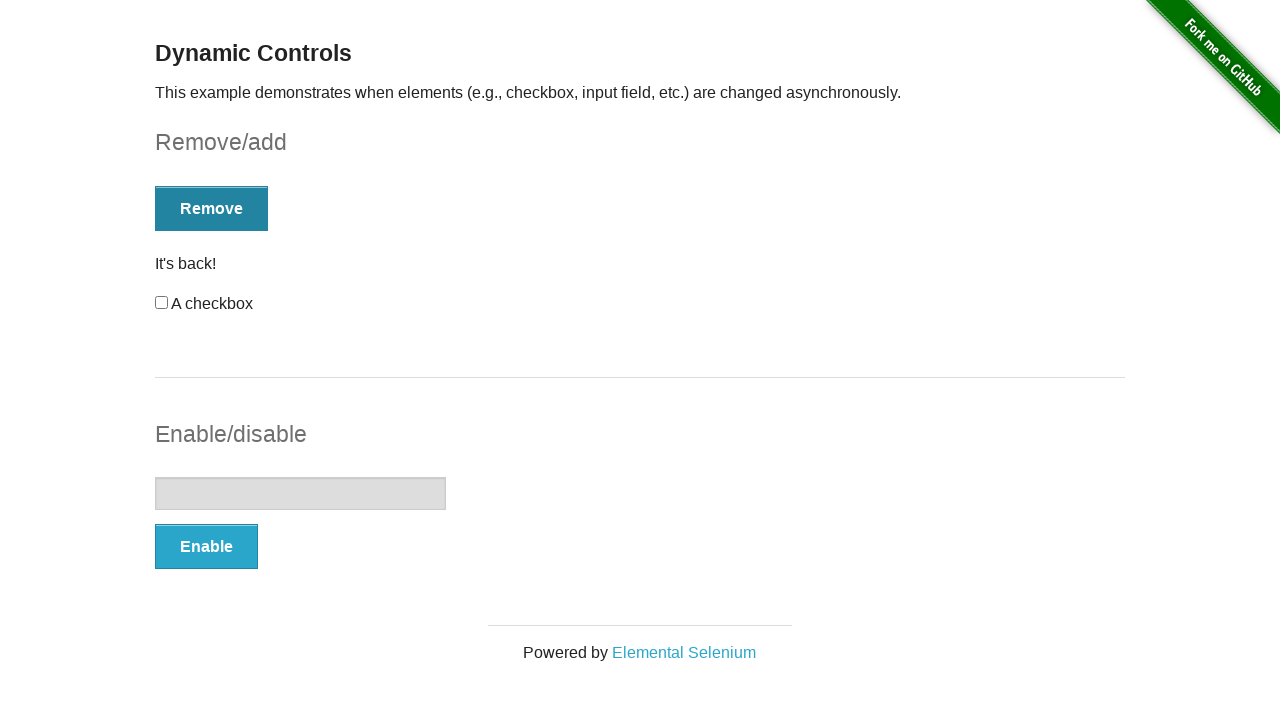